Tests a complete practice form submission on demoqa.com by filling in personal details (name, email, phone), selecting gender and hobbies, entering date of birth, adding a subject, selecting state and city from dropdowns, and verifying successful submission.

Starting URL: https://demoqa.com/automation-practice-form/

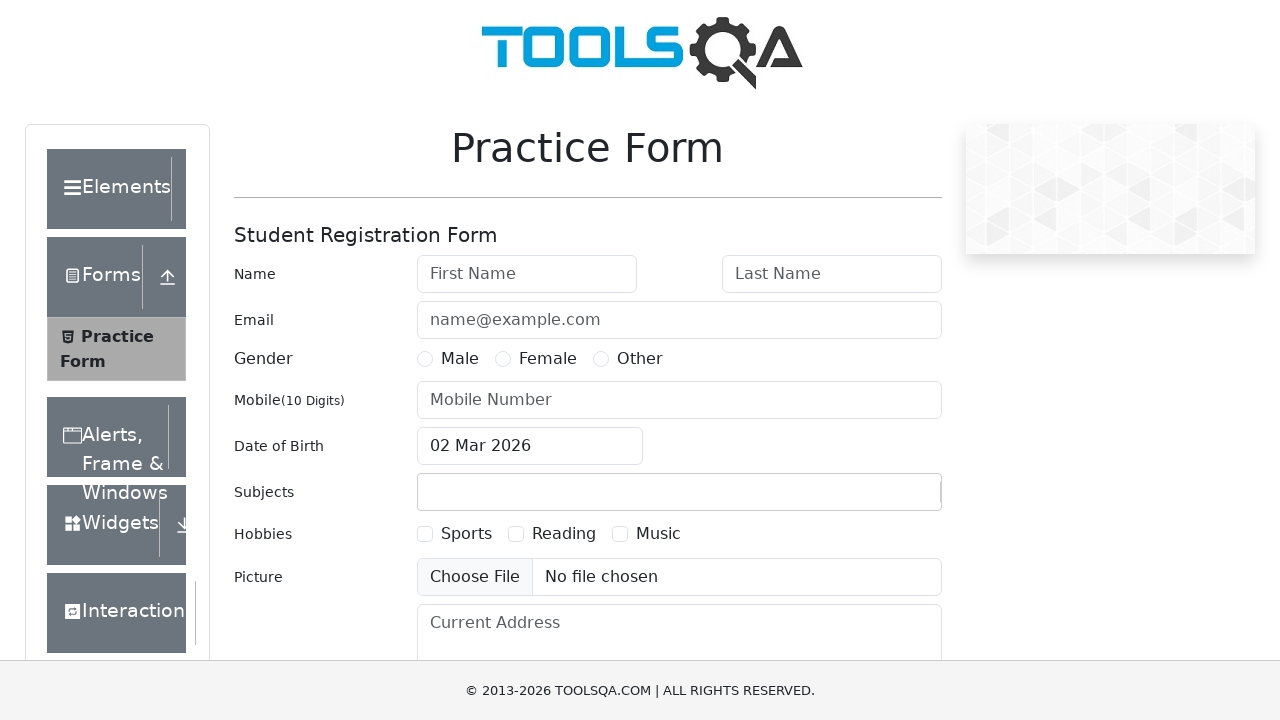

Filled first name field with 'Homer' on #firstName
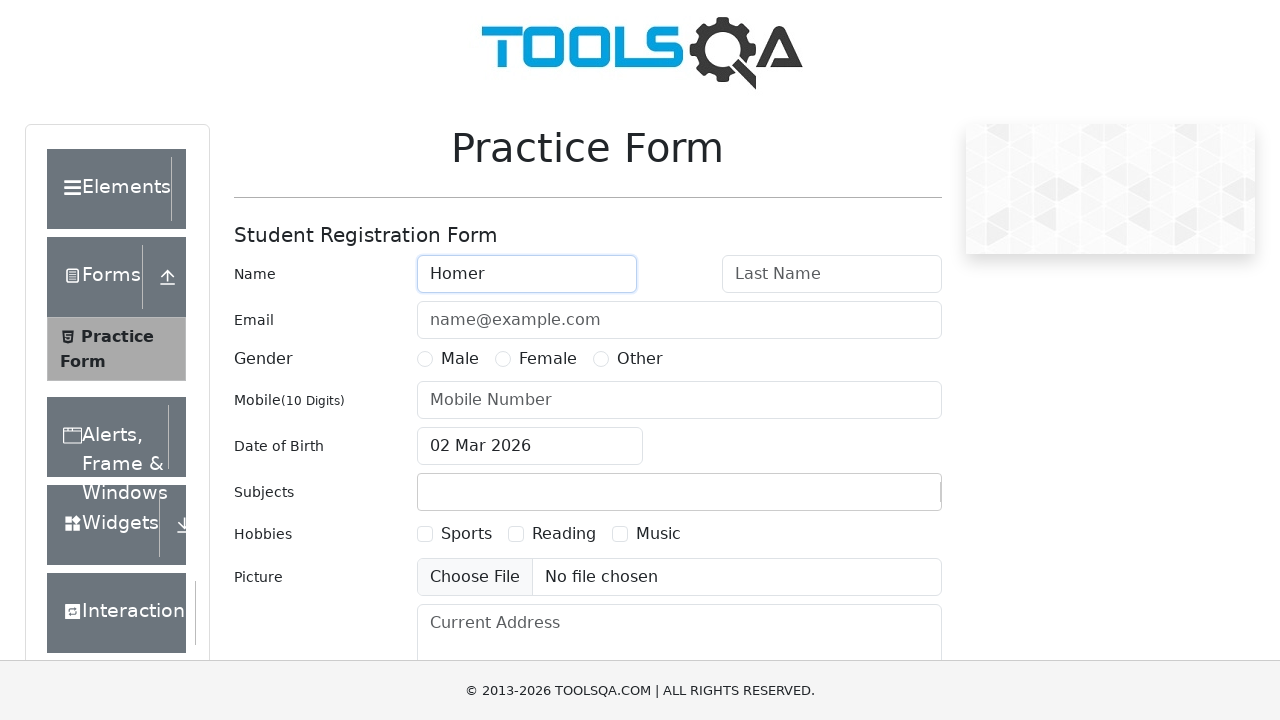

Filled last name field with 'Simpson' on #lastName
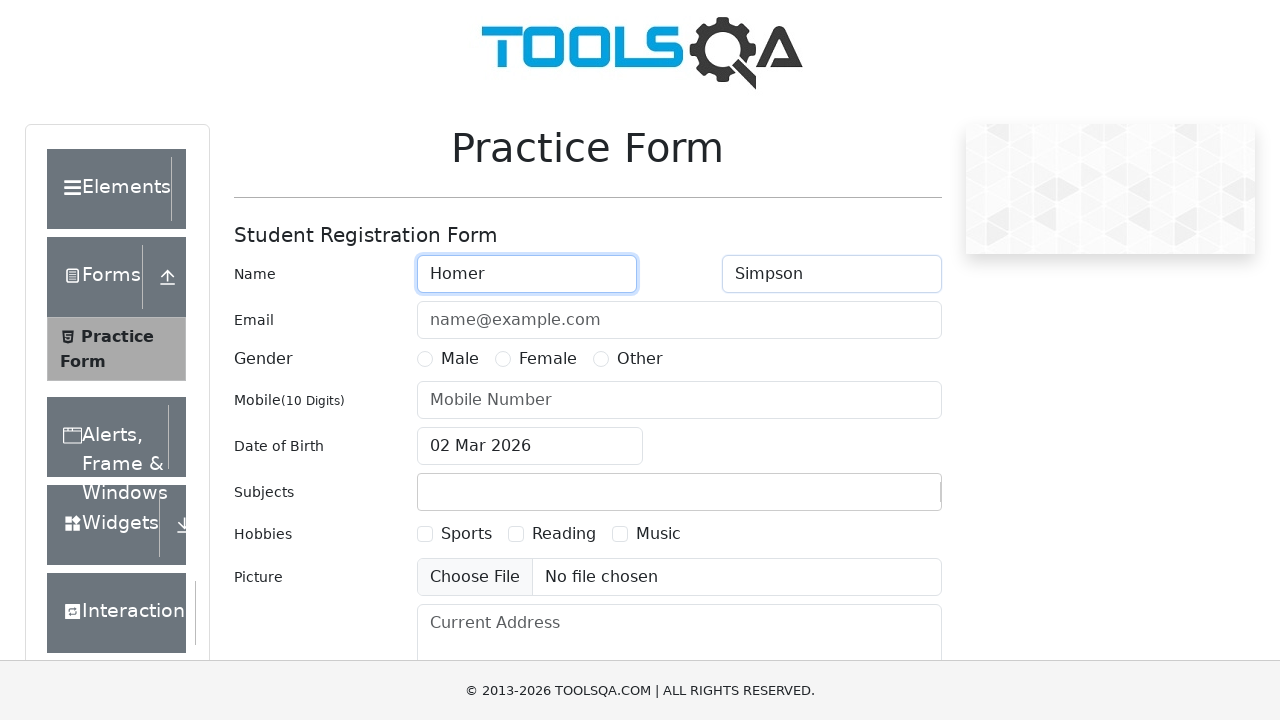

Filled email field with 'homer.simpson@dohmail.com' on #userEmail
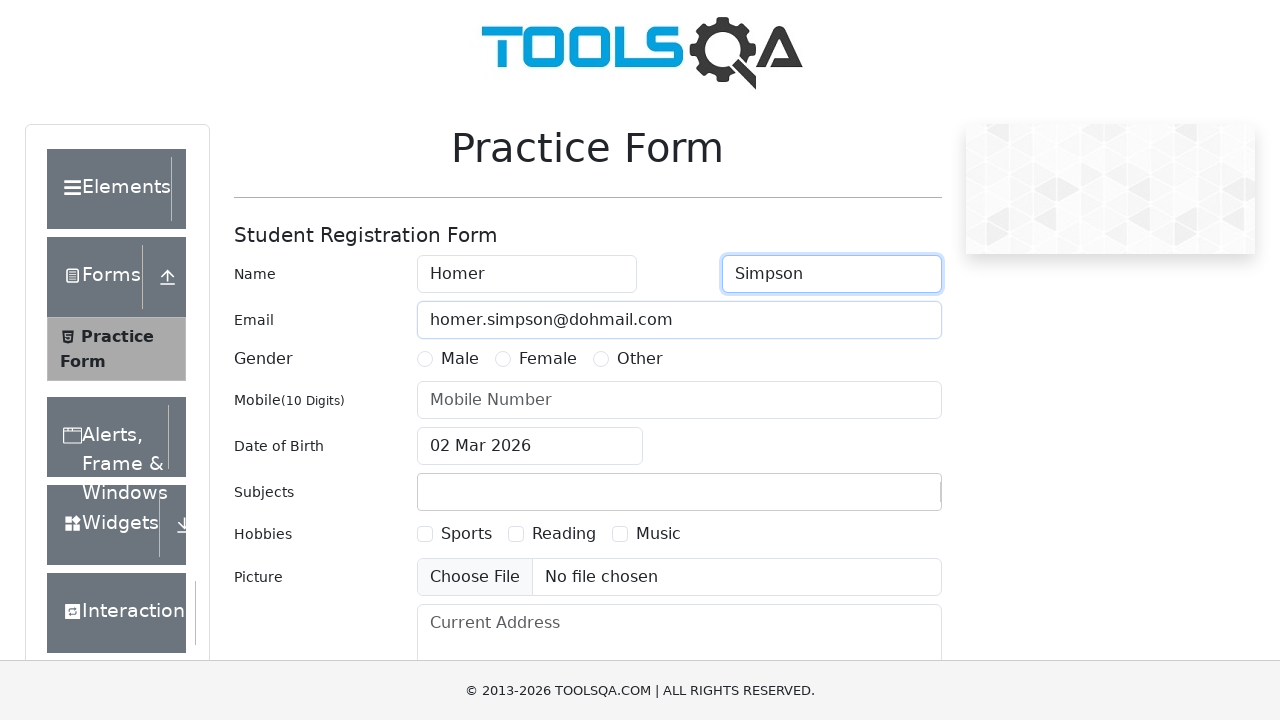

Filled phone number field with '1234567890' on #userNumber
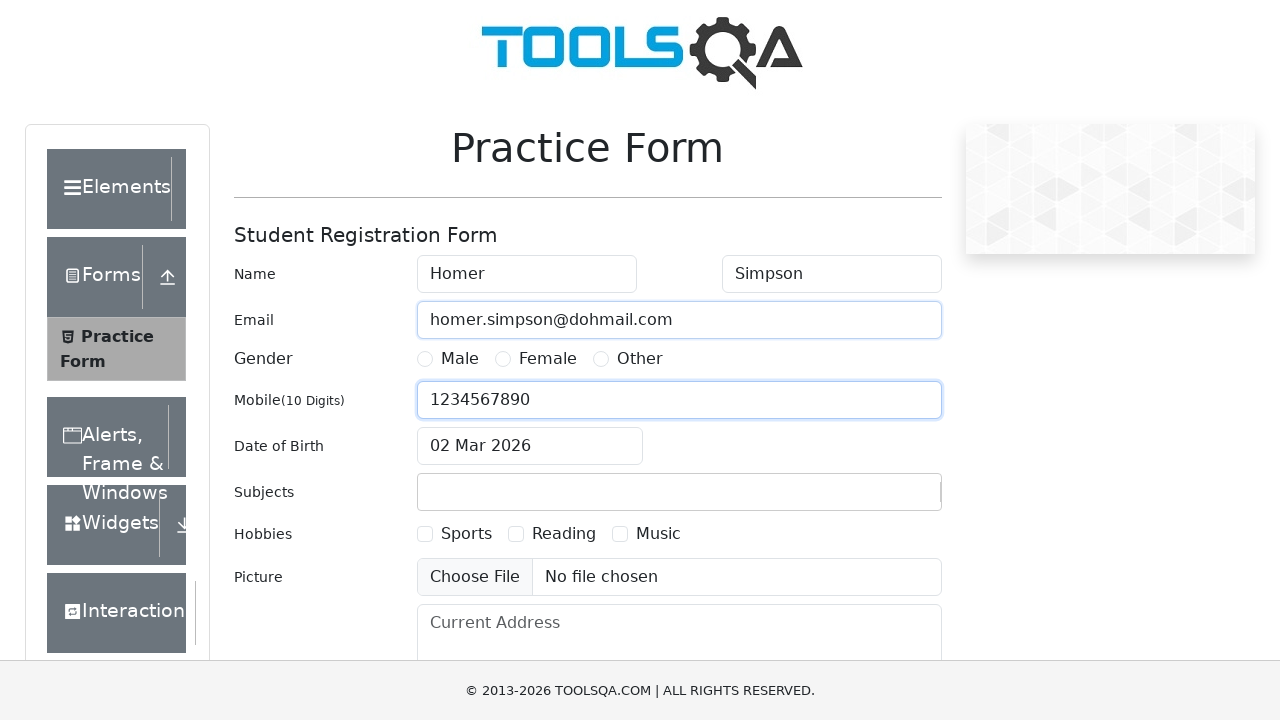

Filled current address field on textarea#currentAddress
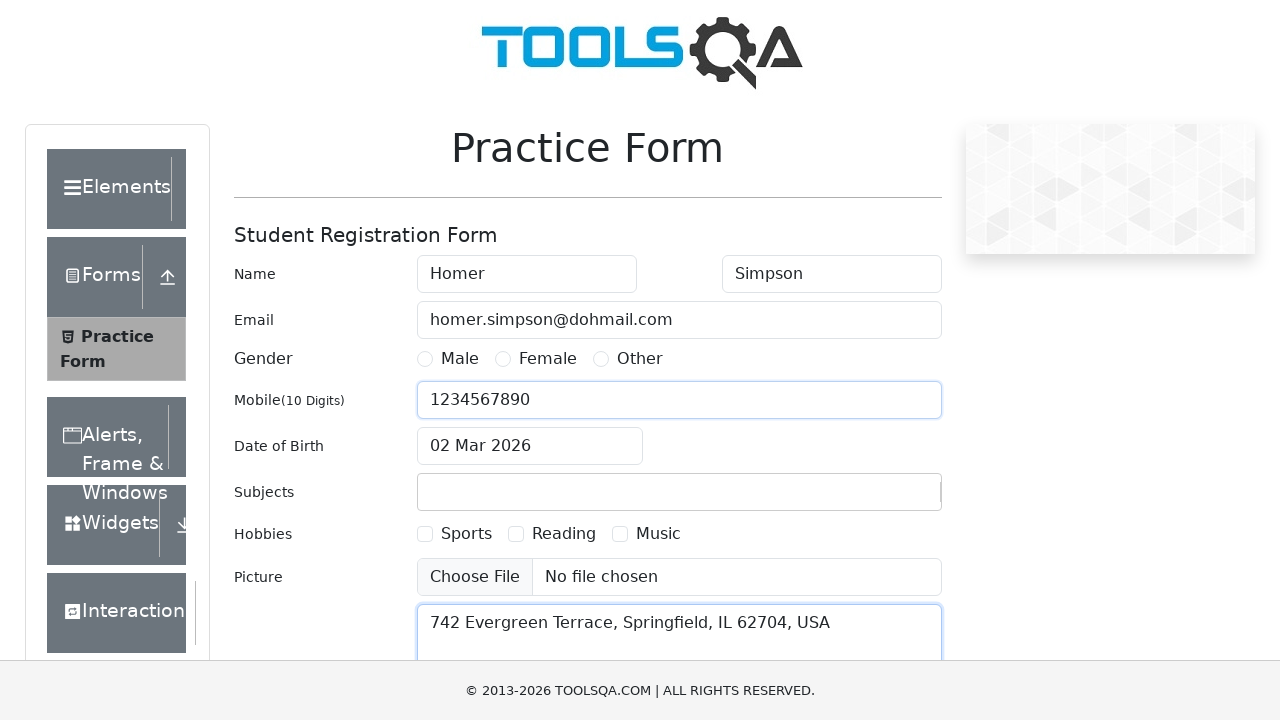

Selected 'Male' gender option at (460, 359) on input[value="Male"] + label
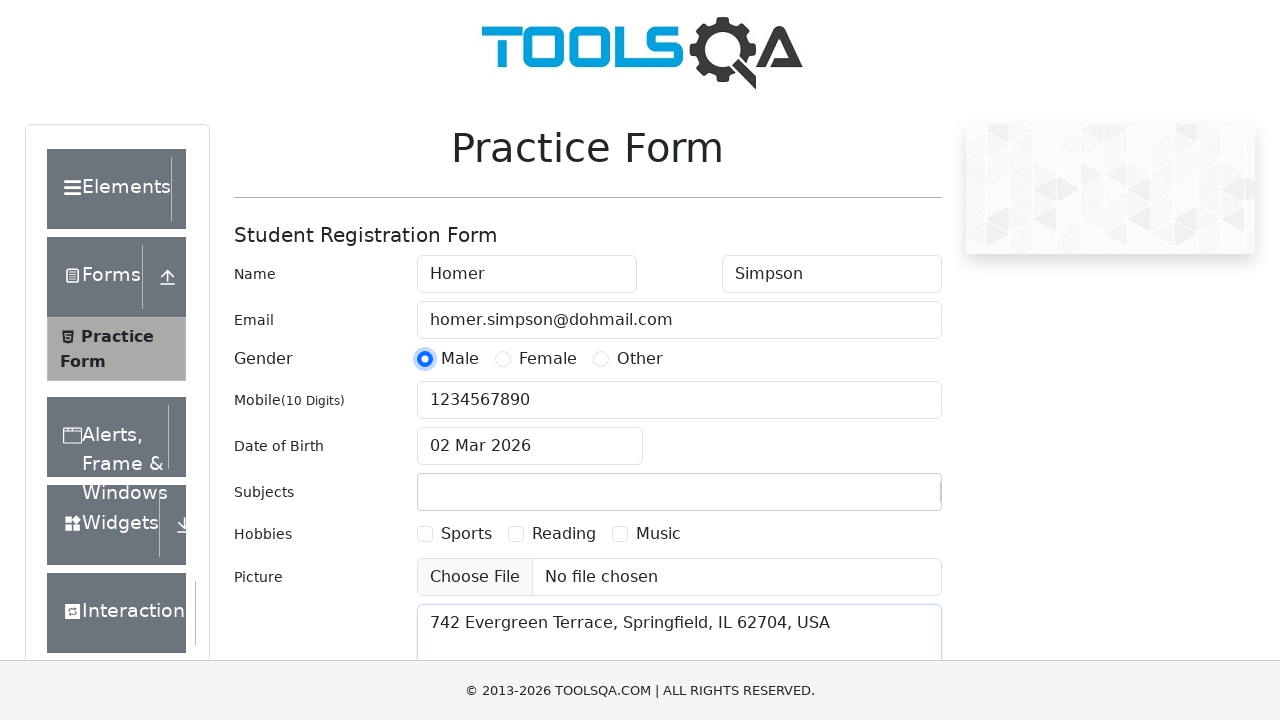

Selected 'Sports' hobby checkbox at (466, 534) on label:has-text("Sports")
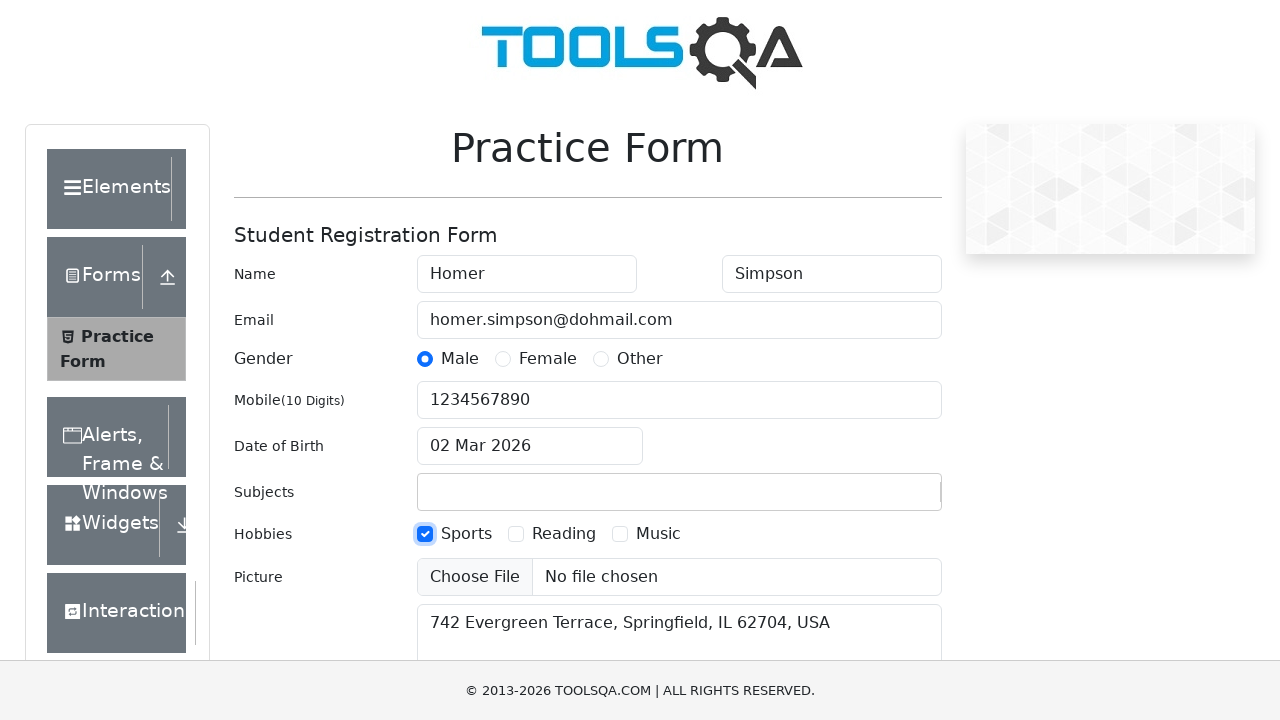

Filled date of birth field with '28 Oct 1995' on #dateOfBirthInput
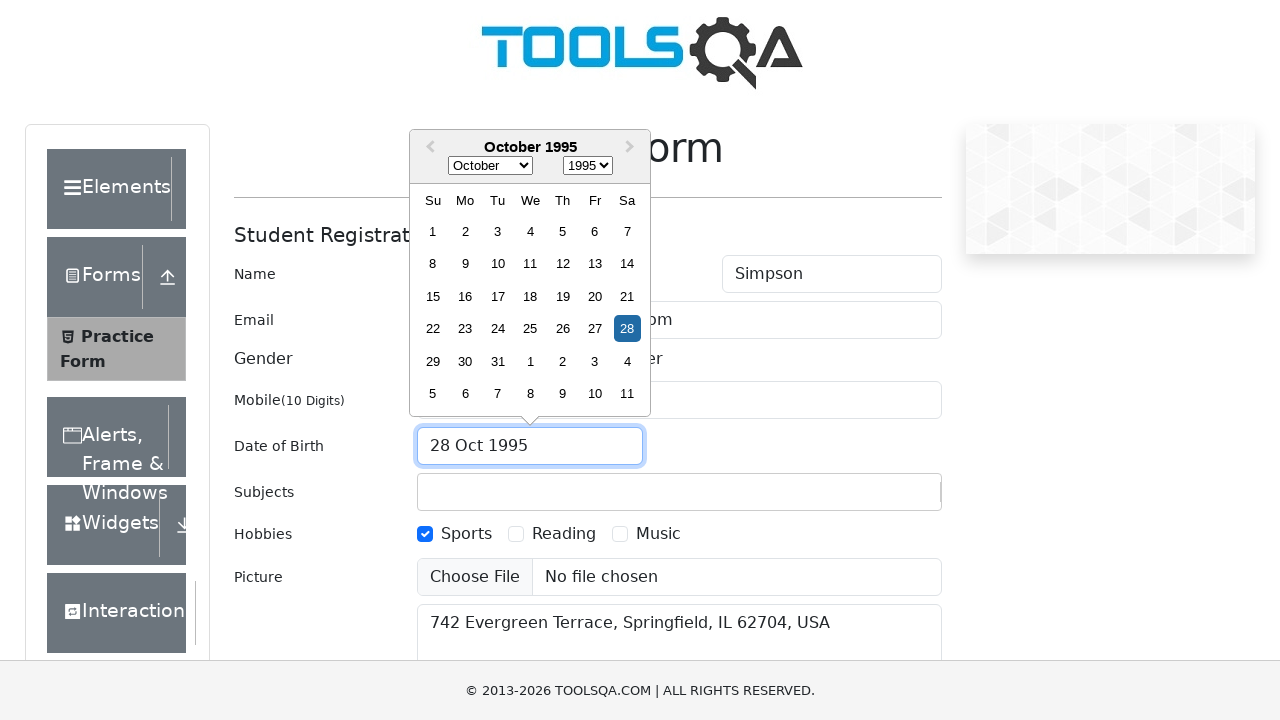

Pressed Enter to confirm date of birth
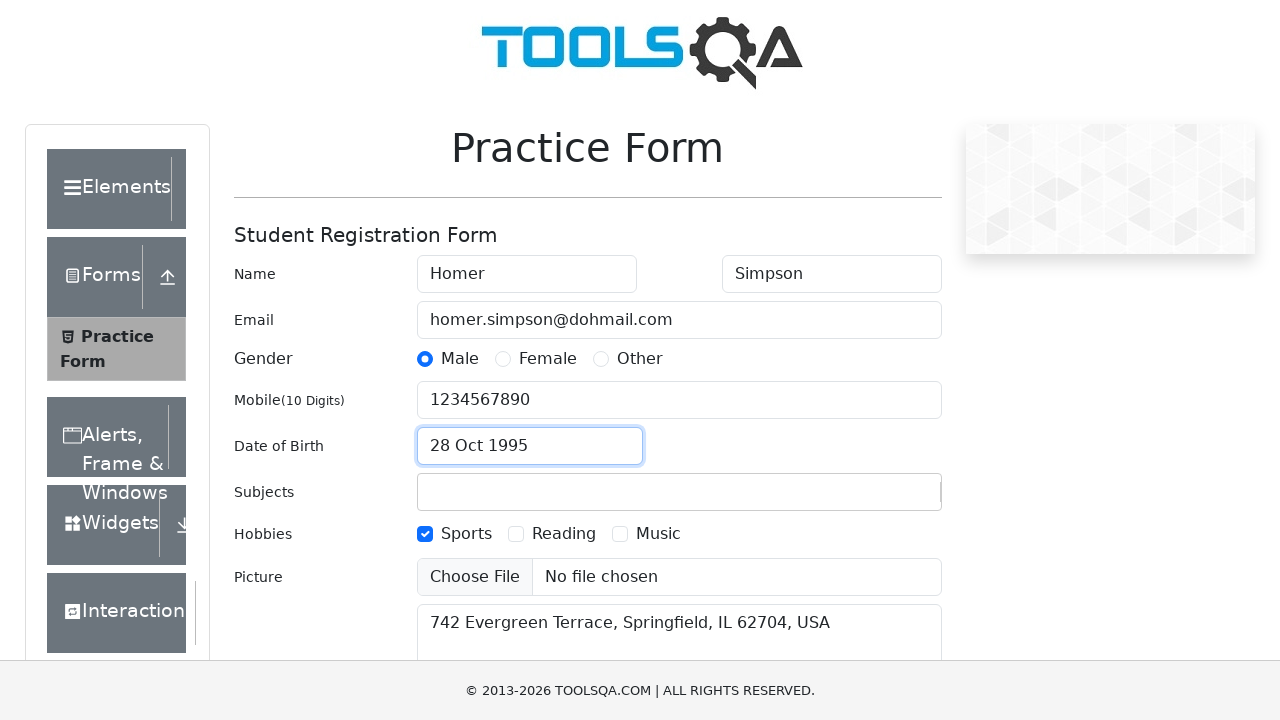

Filled subjects input field with 'Maths' on #subjectsInput
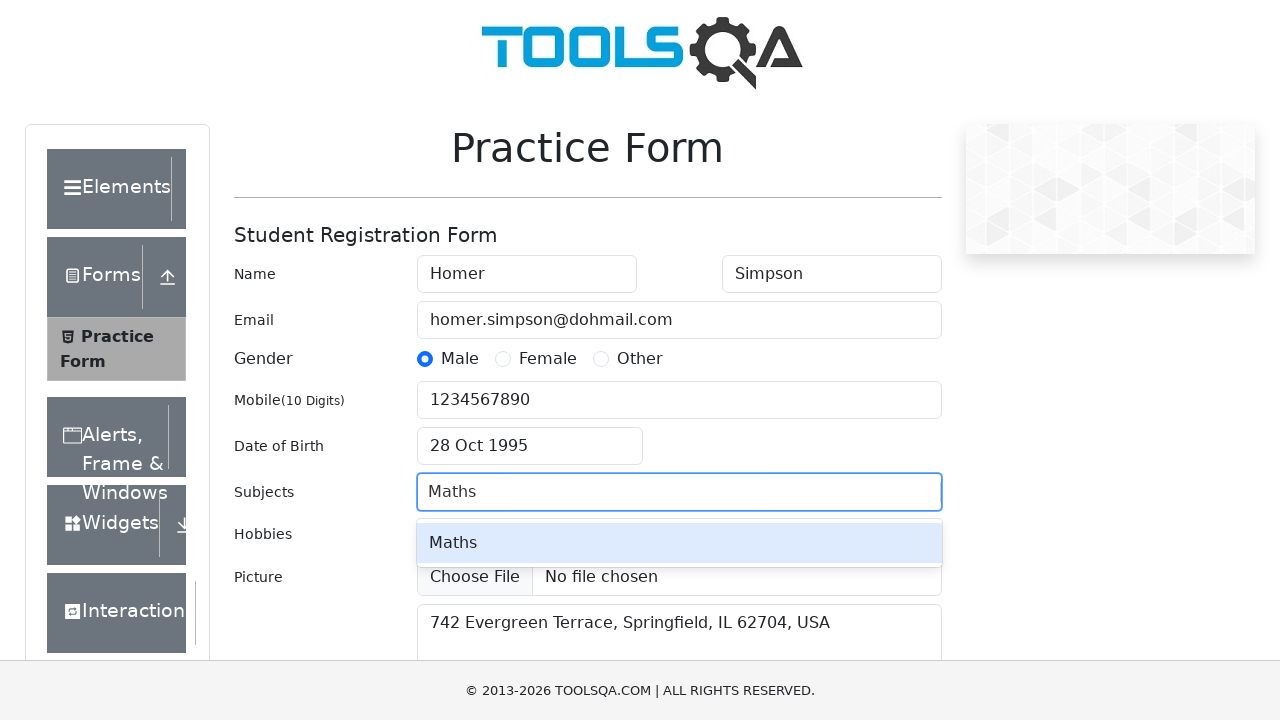

Waited for subject autocomplete menu to appear
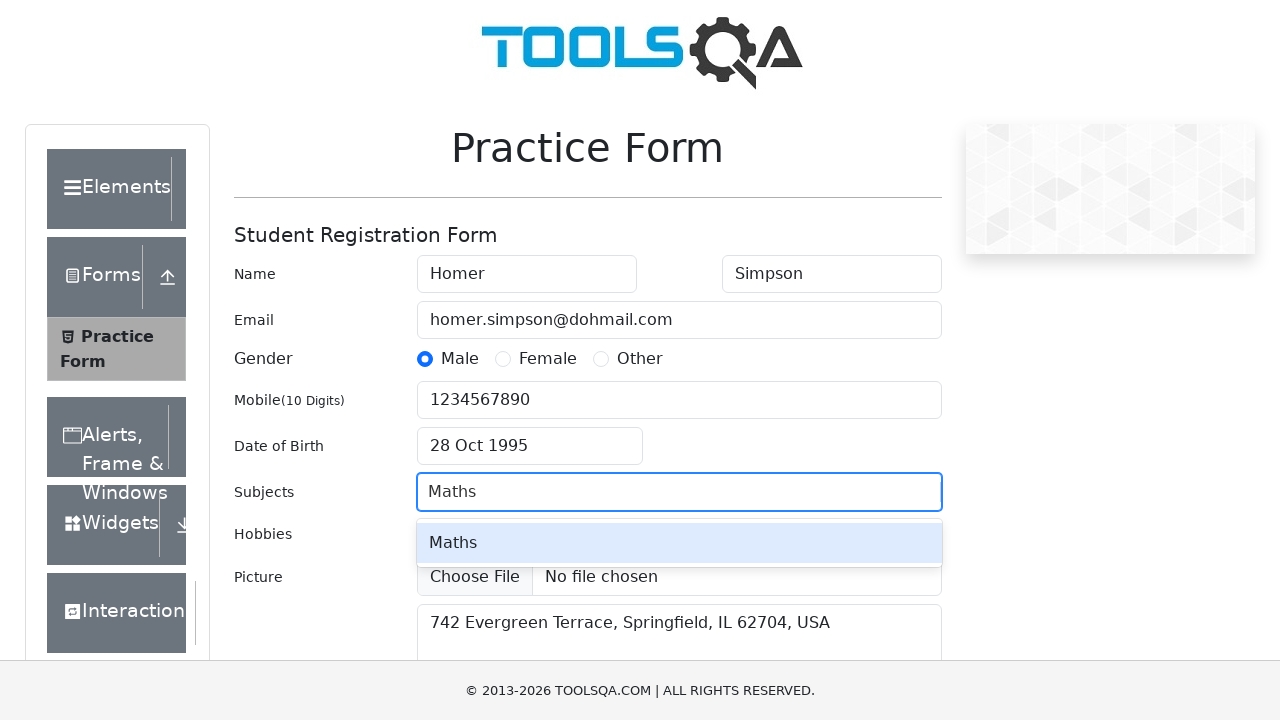

Pressed Enter to select 'Maths' subject
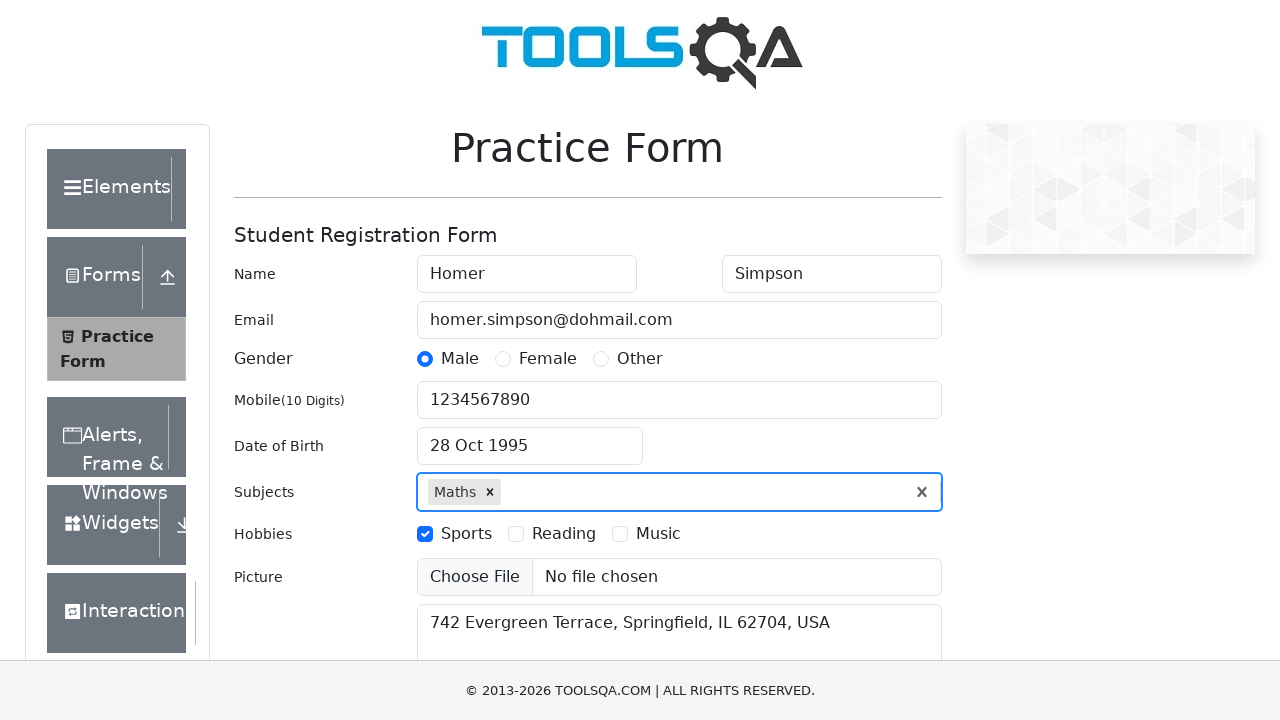

Verified 'Maths' subject was added to form
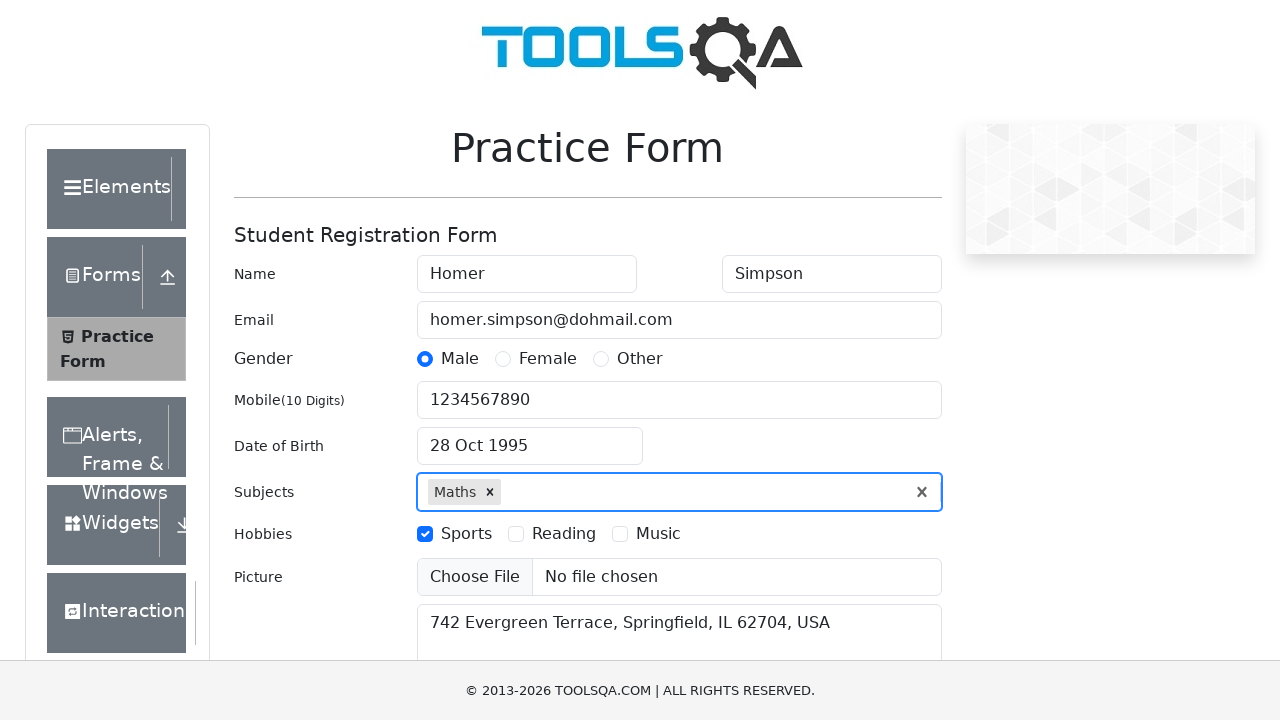

Removed ads banner from page
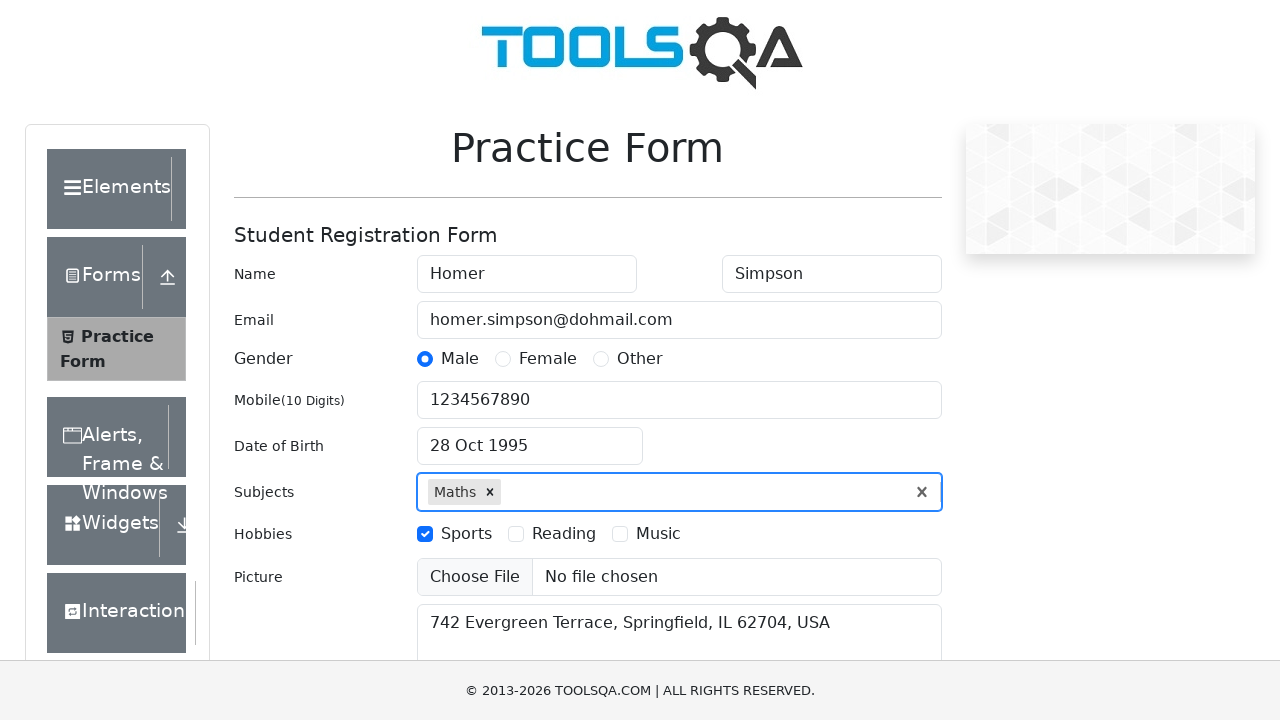

Clicked state dropdown to open it on #state
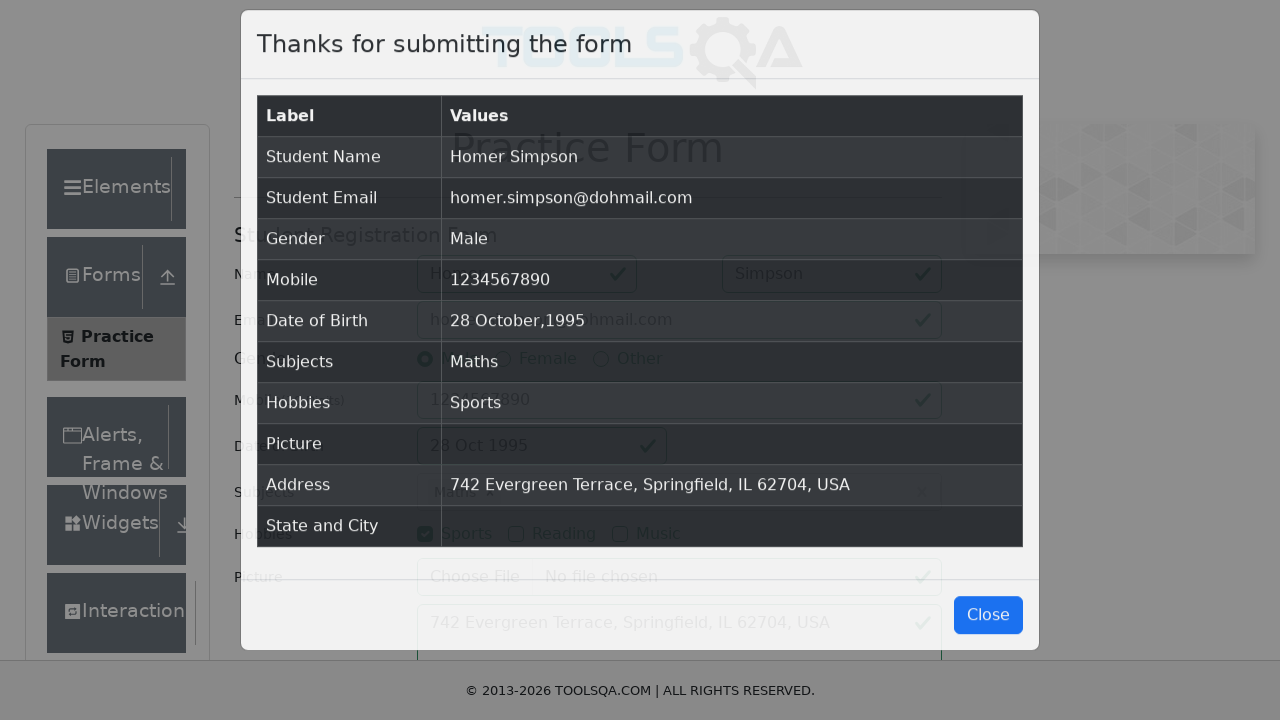

Typed 'NCR' in state dropdown
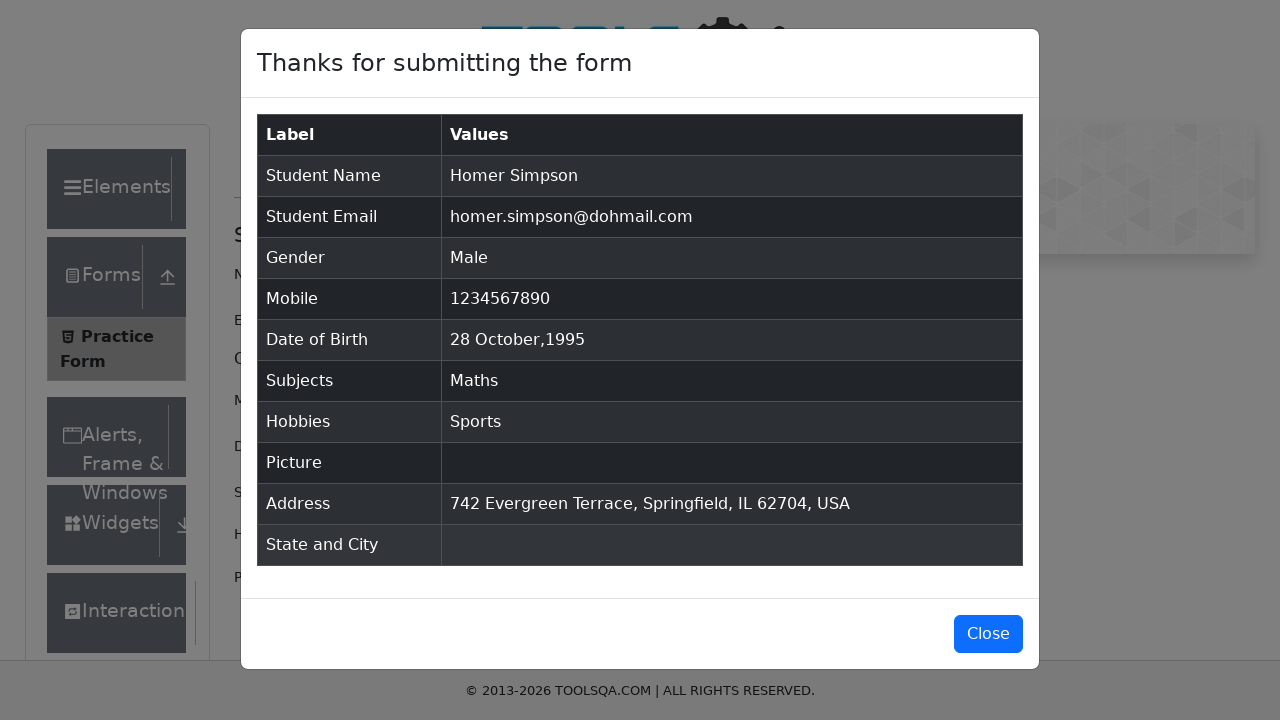

Selected 'NCR' state
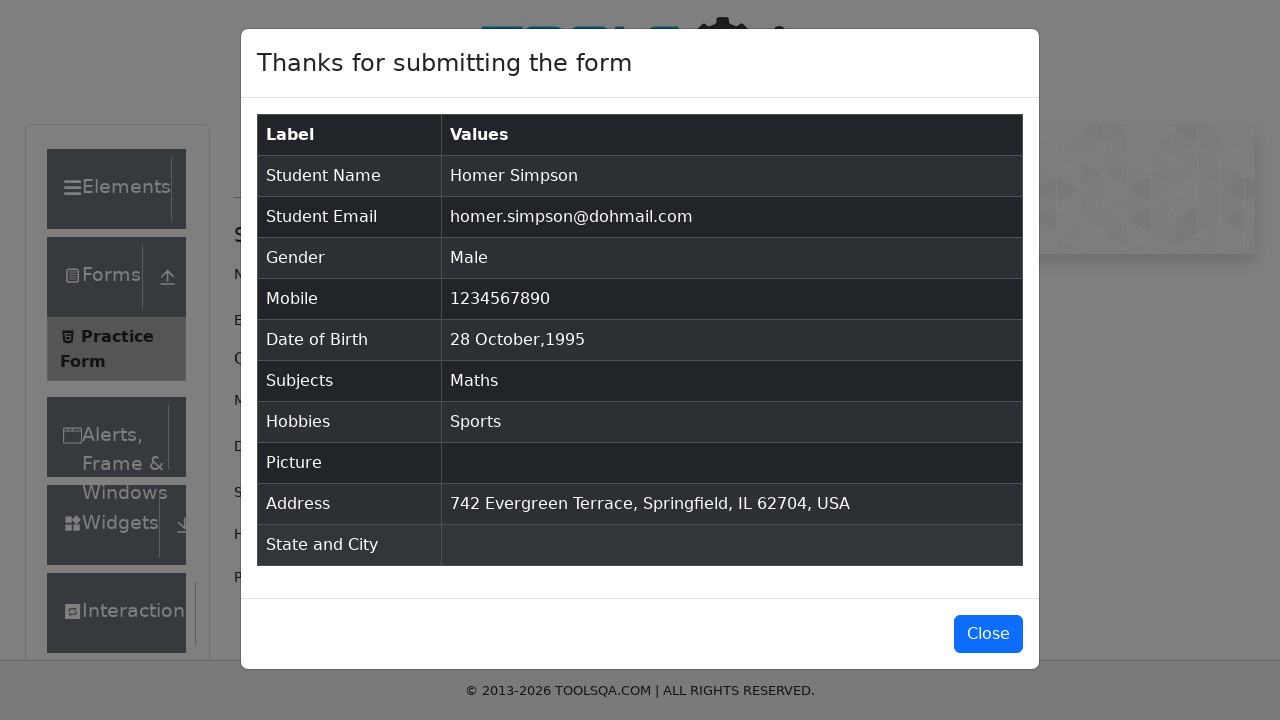

Removed ads banner again if present
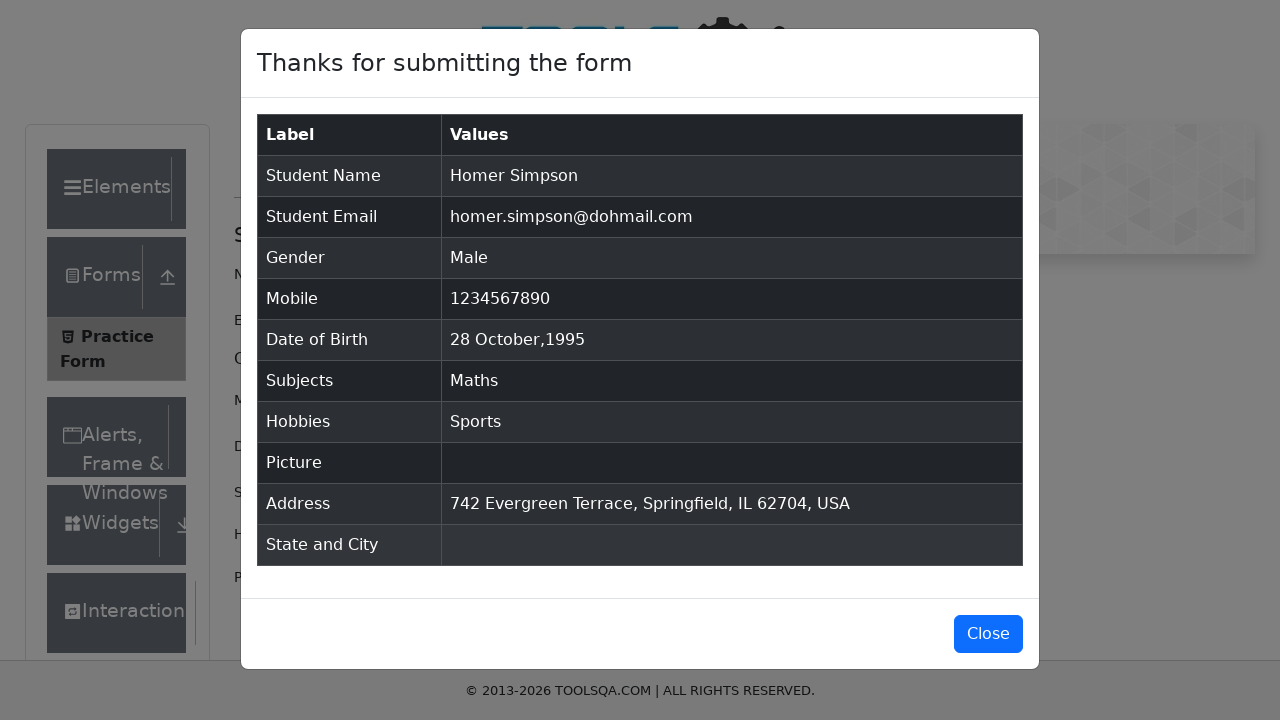

Clicked city dropdown to open it on #city
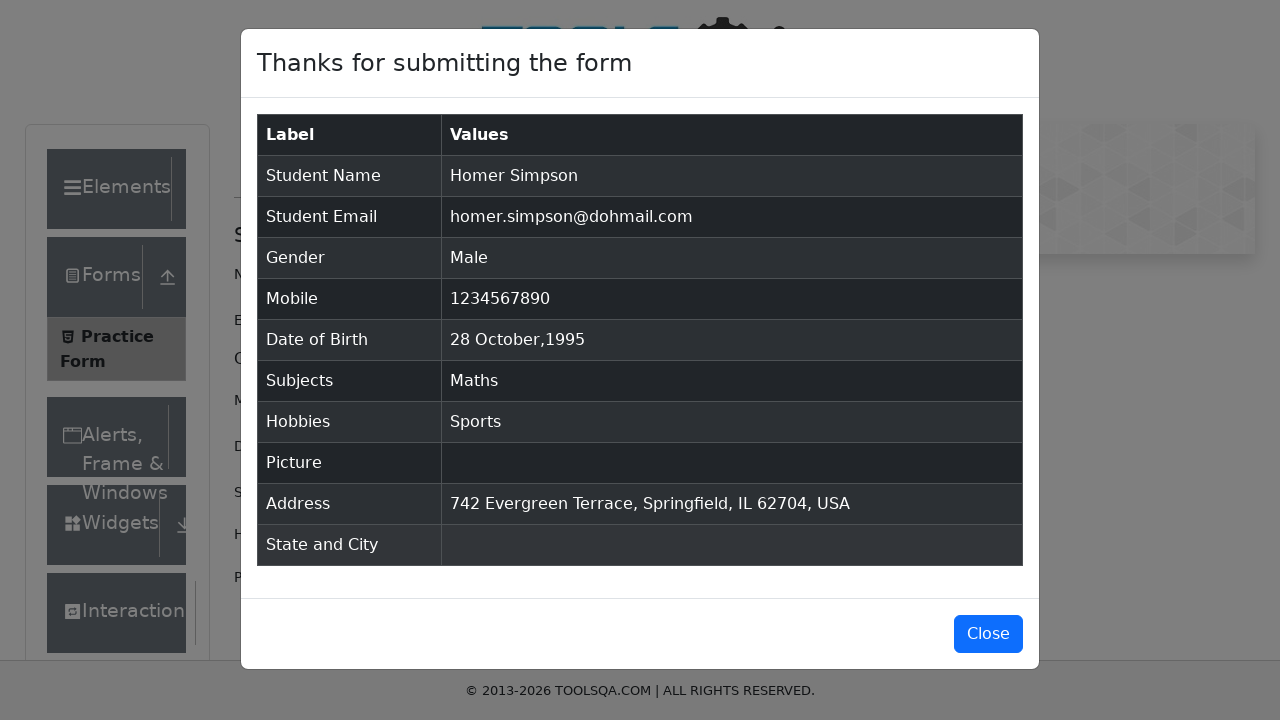

Typed 'Delhi' in city dropdown
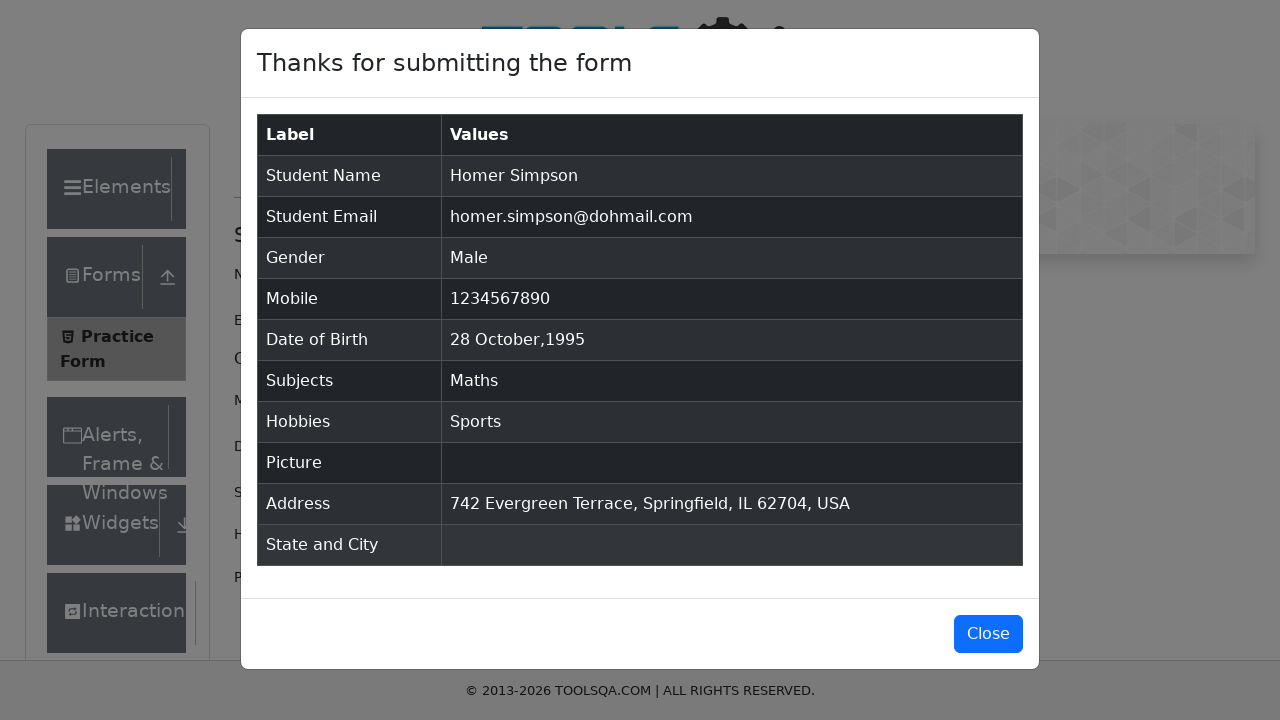

Selected 'Delhi' city
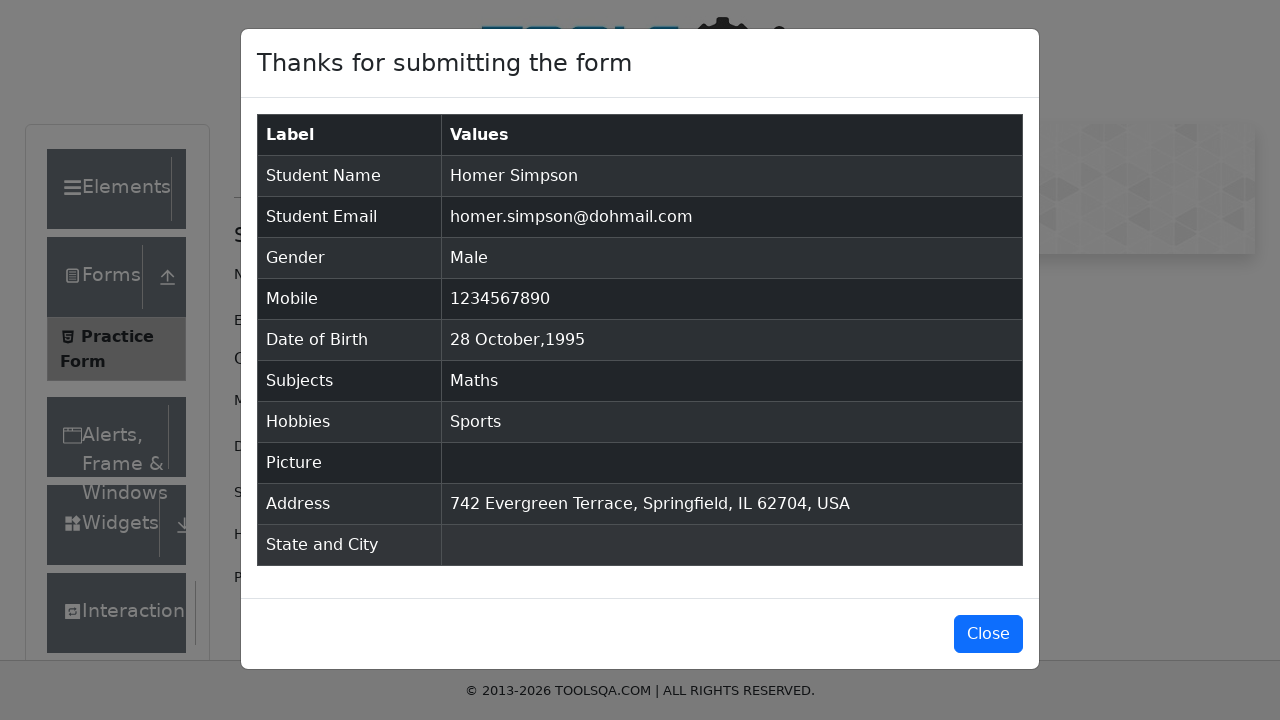

Clicked submit button to submit the form at (885, 499) on #submit
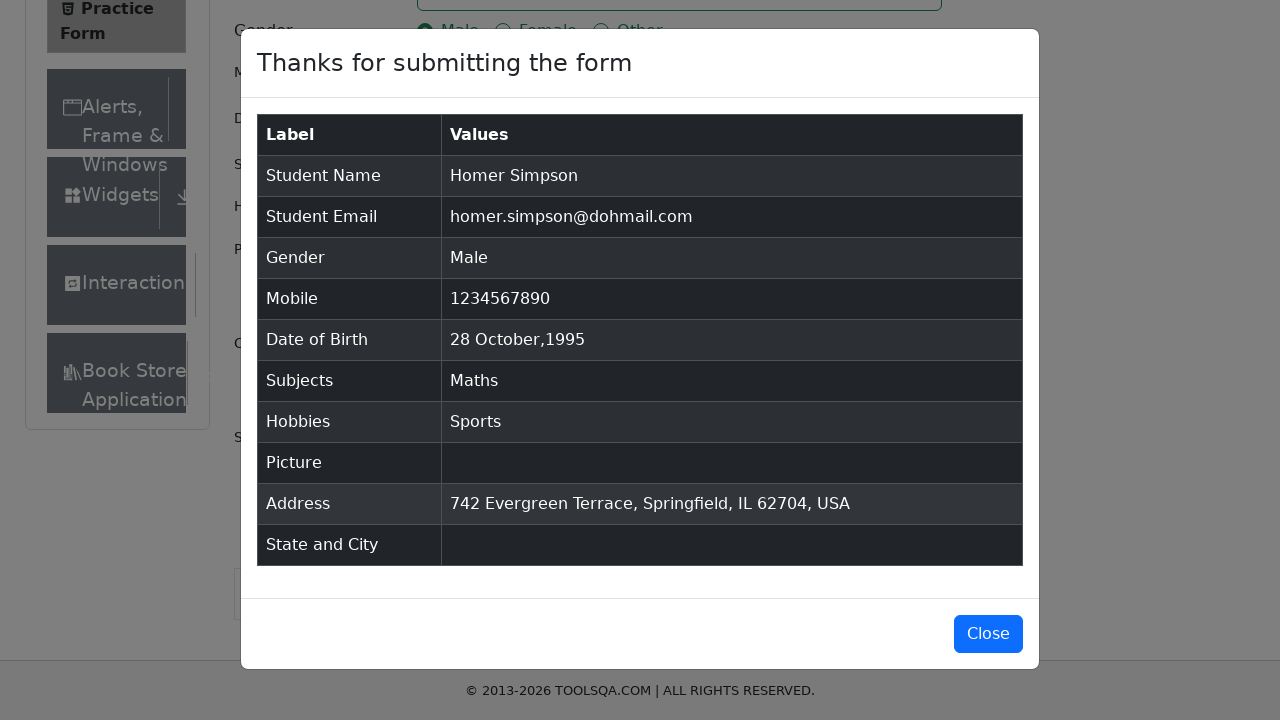

Verified successful form submission with confirmation message
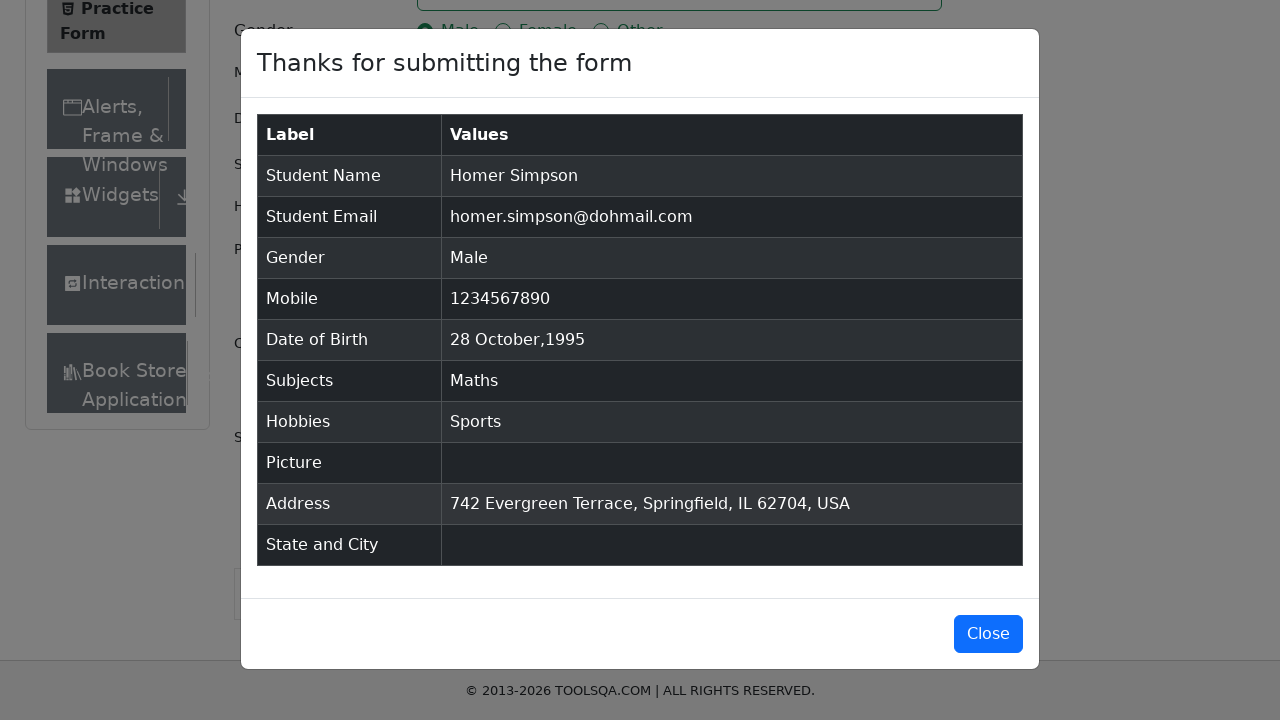

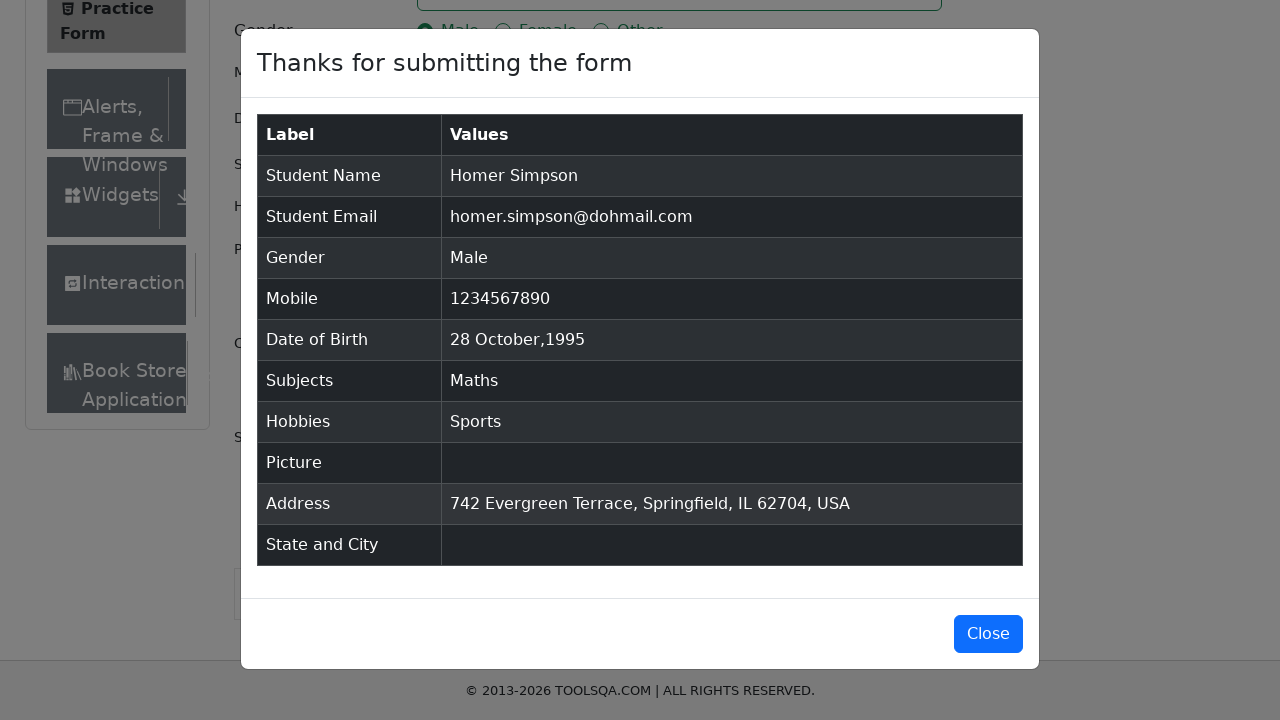